Tests the subtraction functionality of an online calculator by entering two numbers and verifying the difference result

Starting URL: http://antoniotrindade.com.br/treinoautomacao/desafiosoma.html

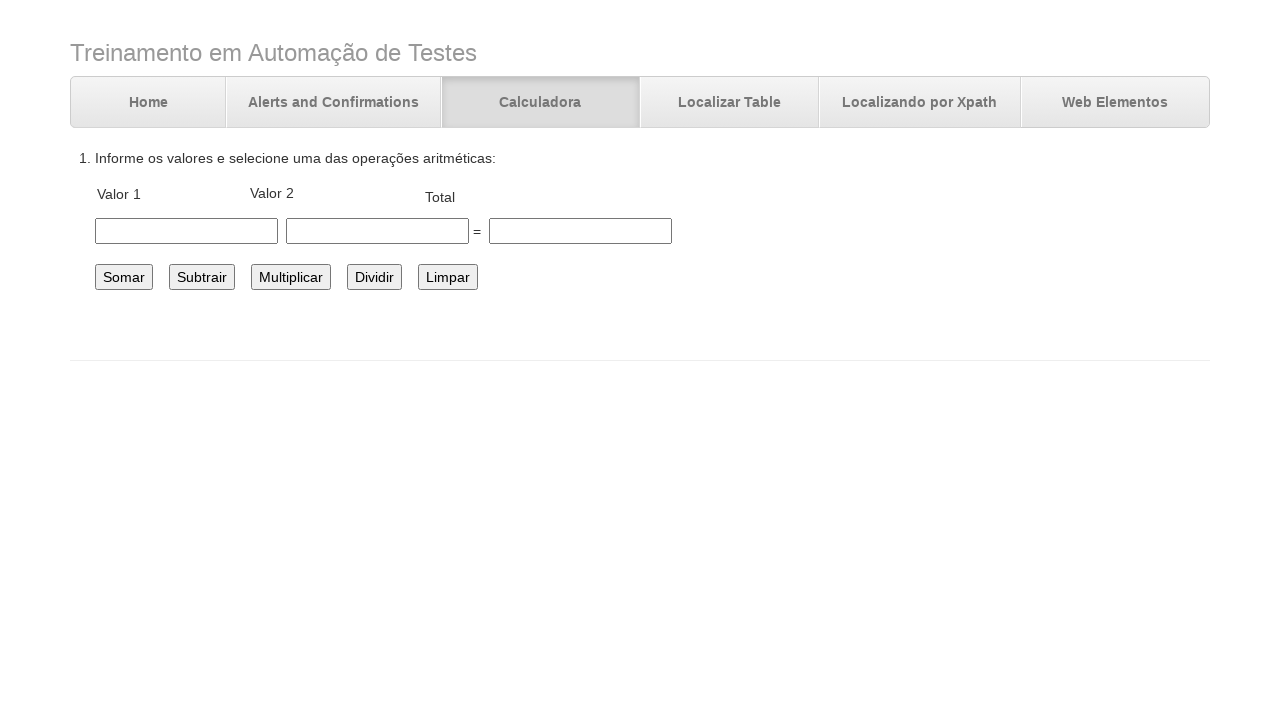

Filled first number field with 10.5 on #number1
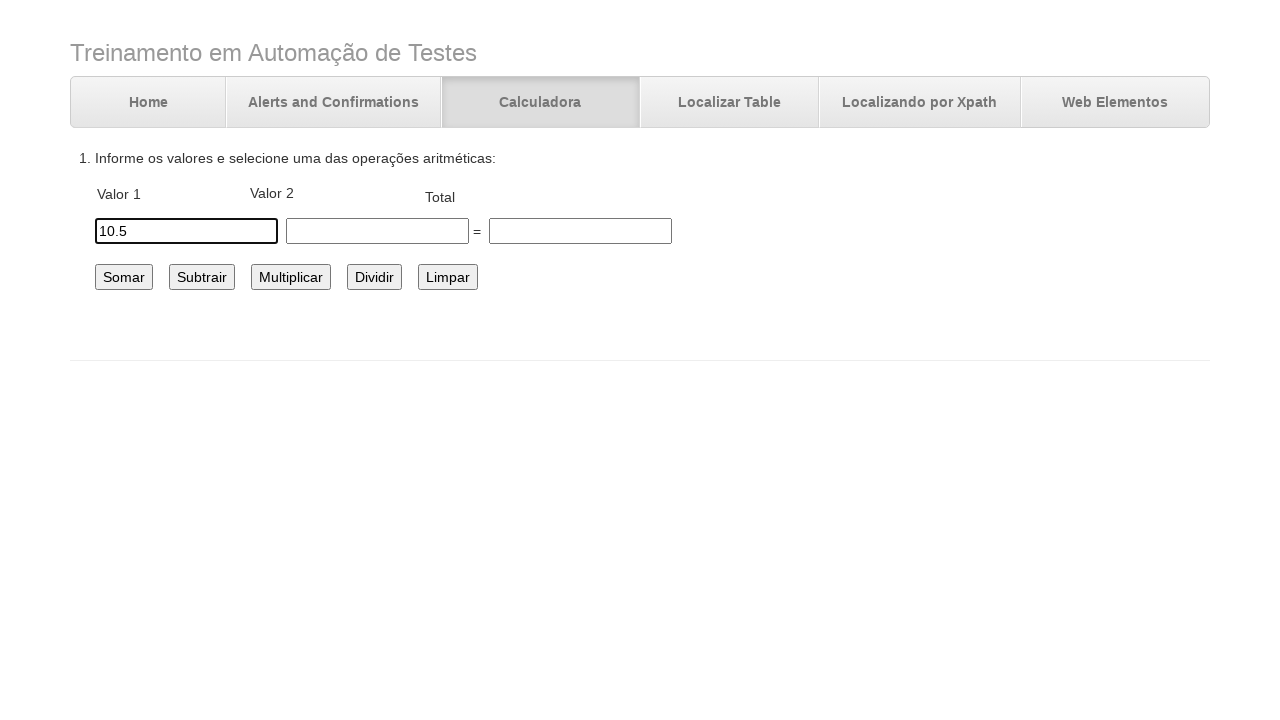

Filled second number field with 5.4 on #number2
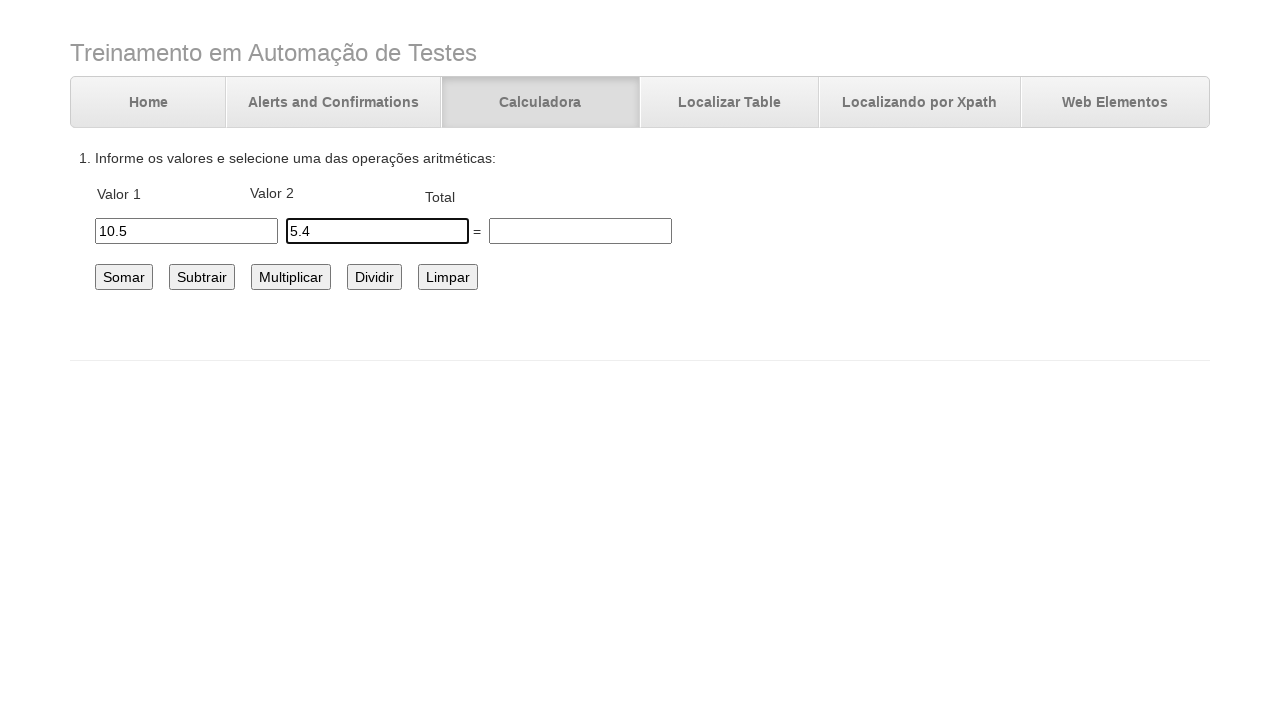

Clicked the subtract button at (202, 277) on #subtrair
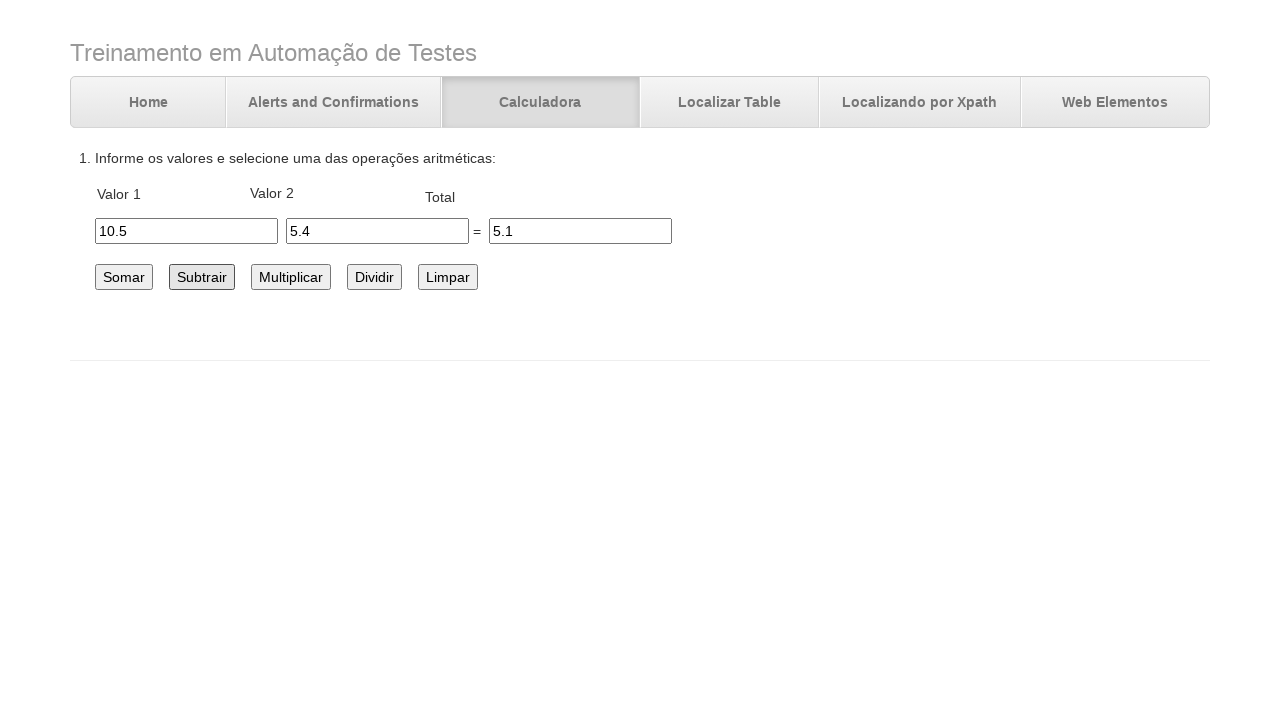

Verified subtraction result is 5.1 in total field
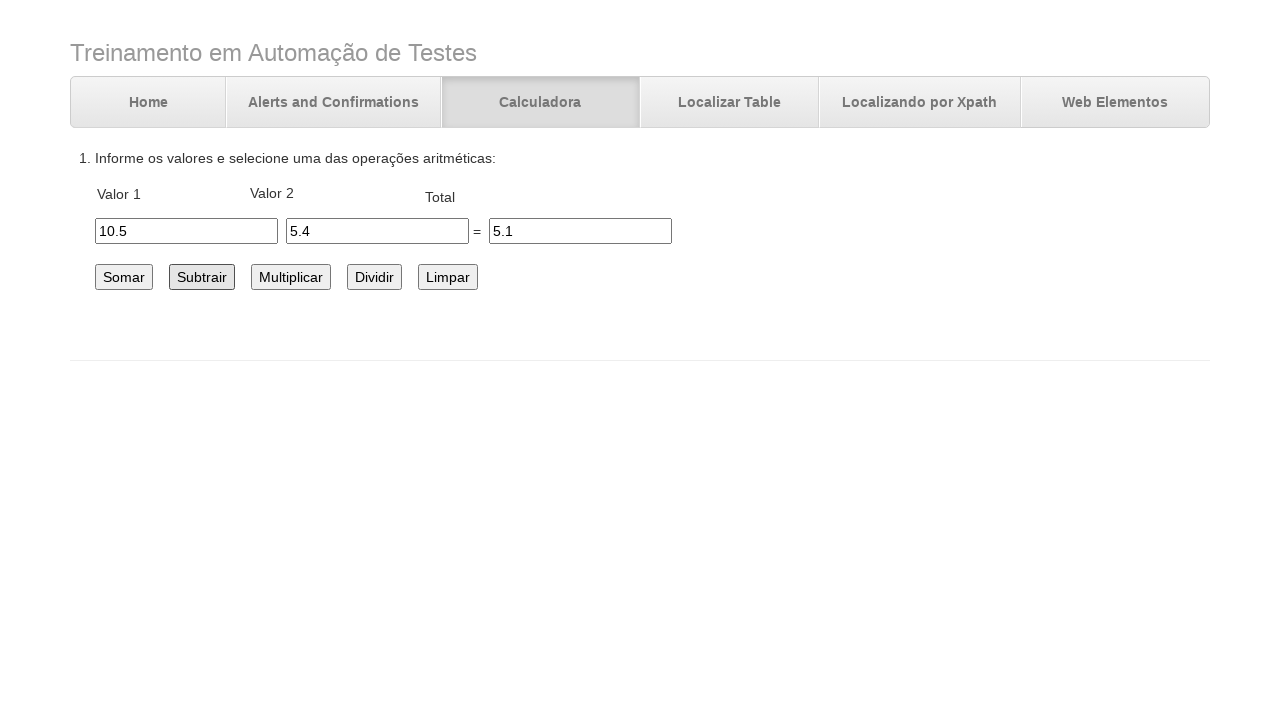

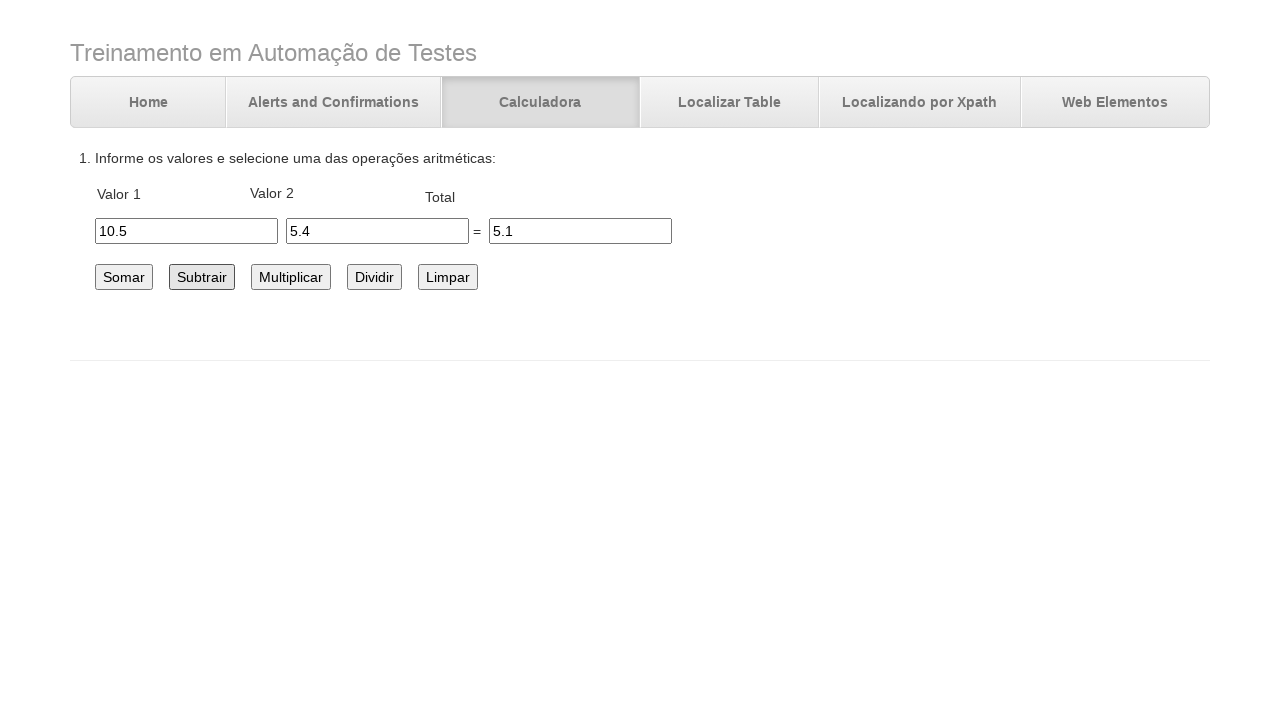